Tests dropdown functionality on LeafGround website by navigating to the dropdown page, selecting options from various dropdown types including standard select, custom dropdowns for country and city selection

Starting URL: https://www.leafground.com/

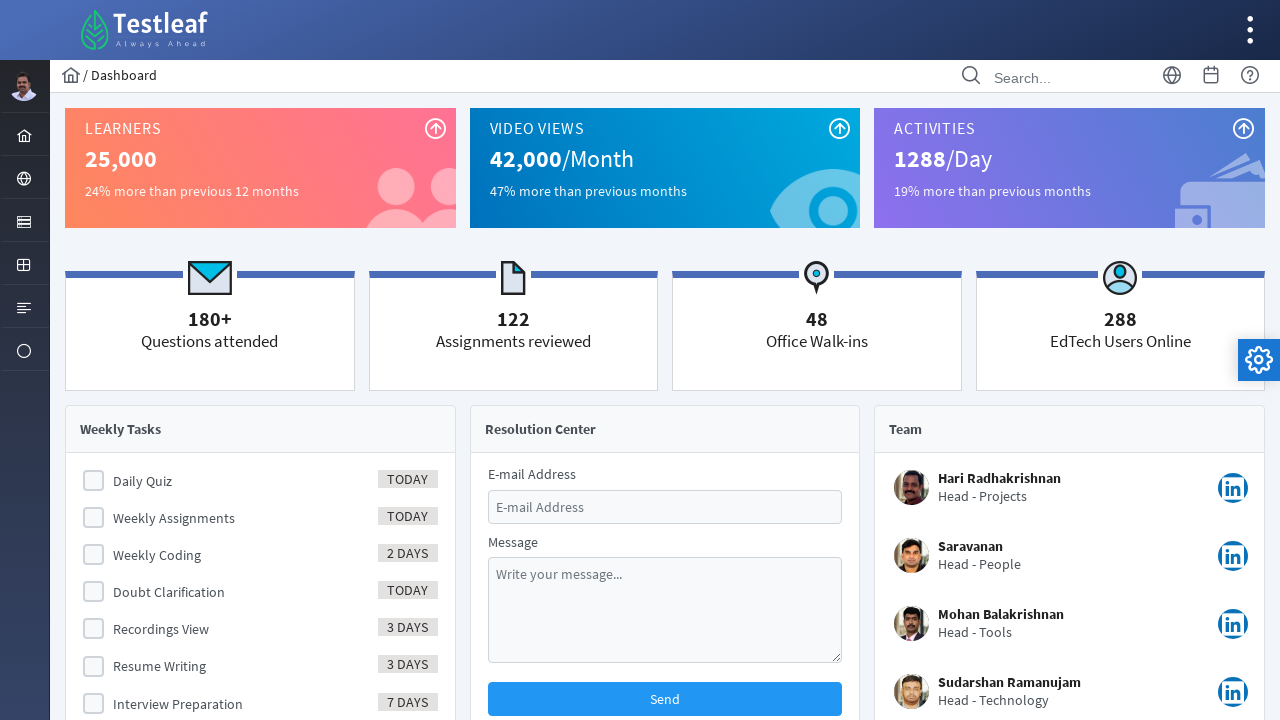

Clicked on Element menu at (24, 220) on xpath=//span[text()='Element']/ancestor::a
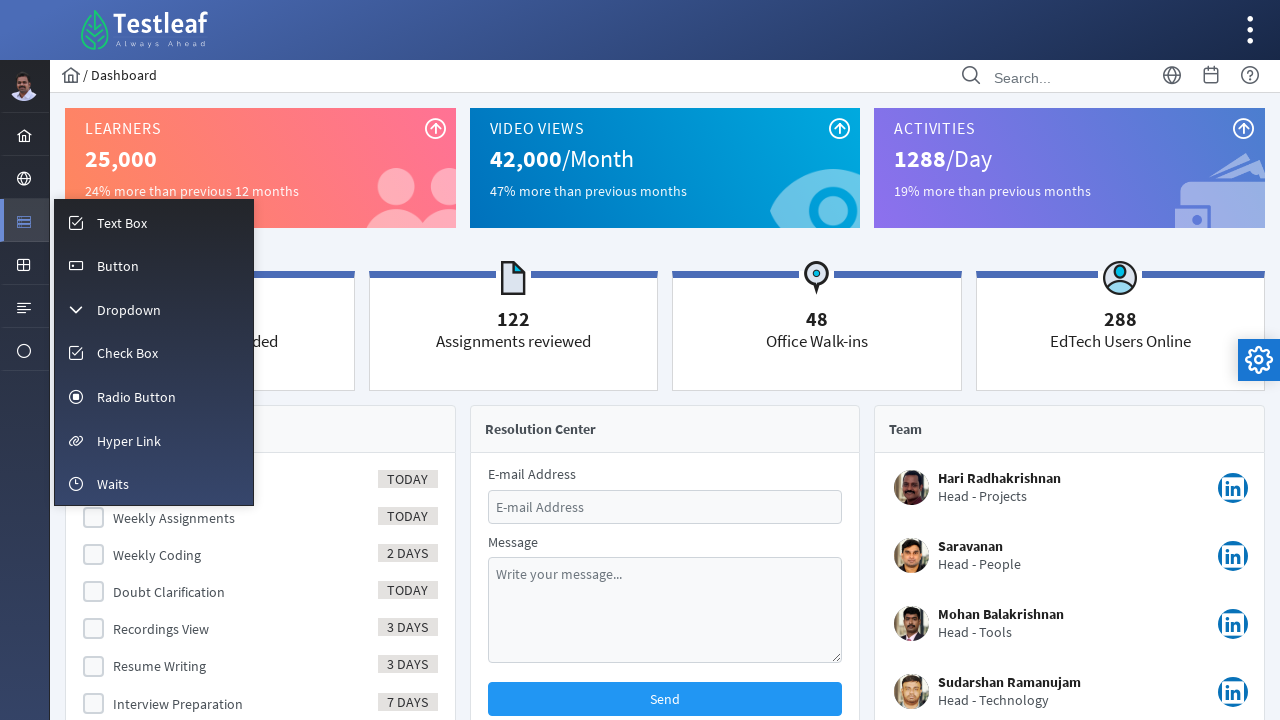

Clicked on Dropdown submenu to navigate to dropdown test page at (129, 310) on xpath=//span[text()='Dropdown']
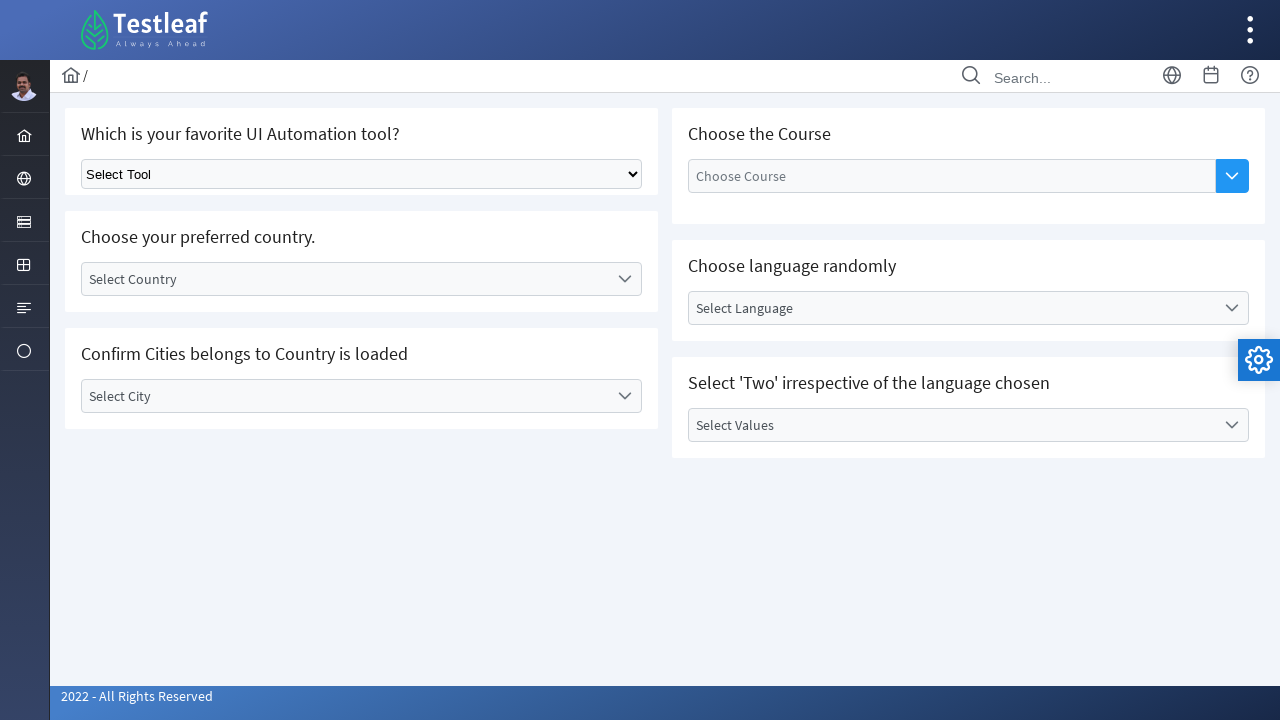

Selected second option from standard dropdown on //h5[contains(text(),'Which')]/following::select
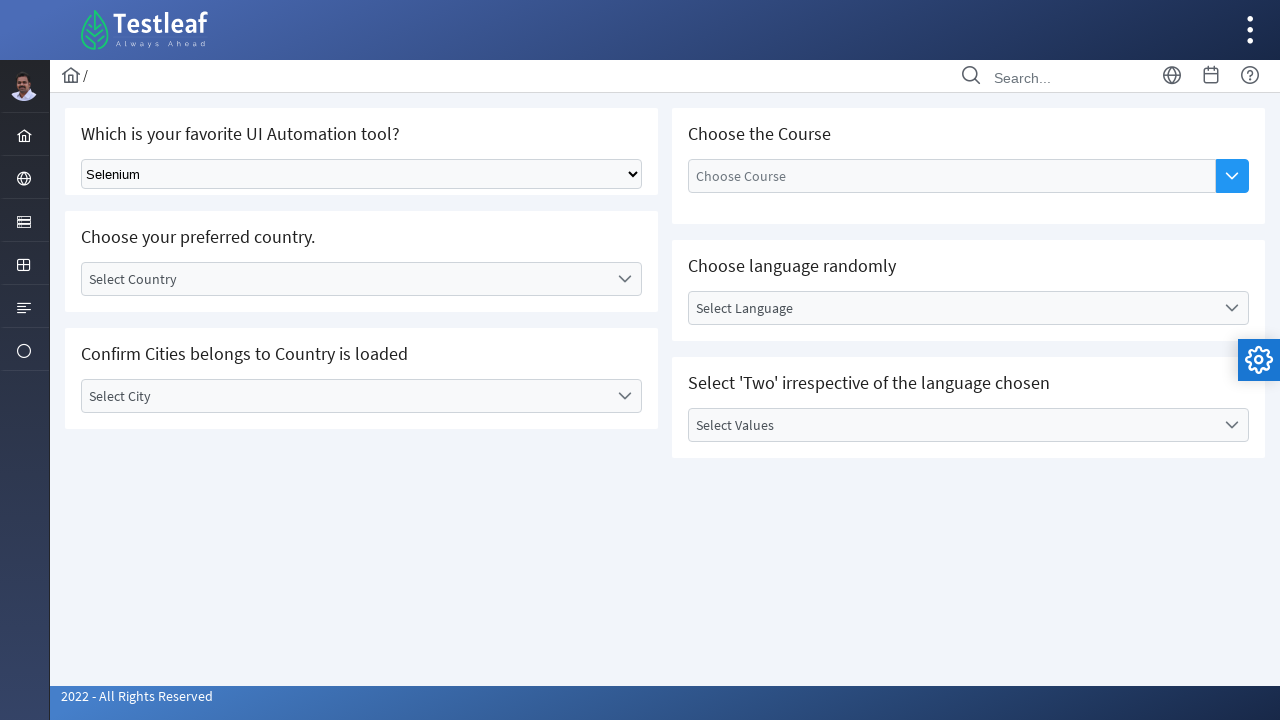

Clicked on custom country dropdown to open options at (362, 279) on xpath=//h5[contains(text(),'Choose')]/following-sibling::div
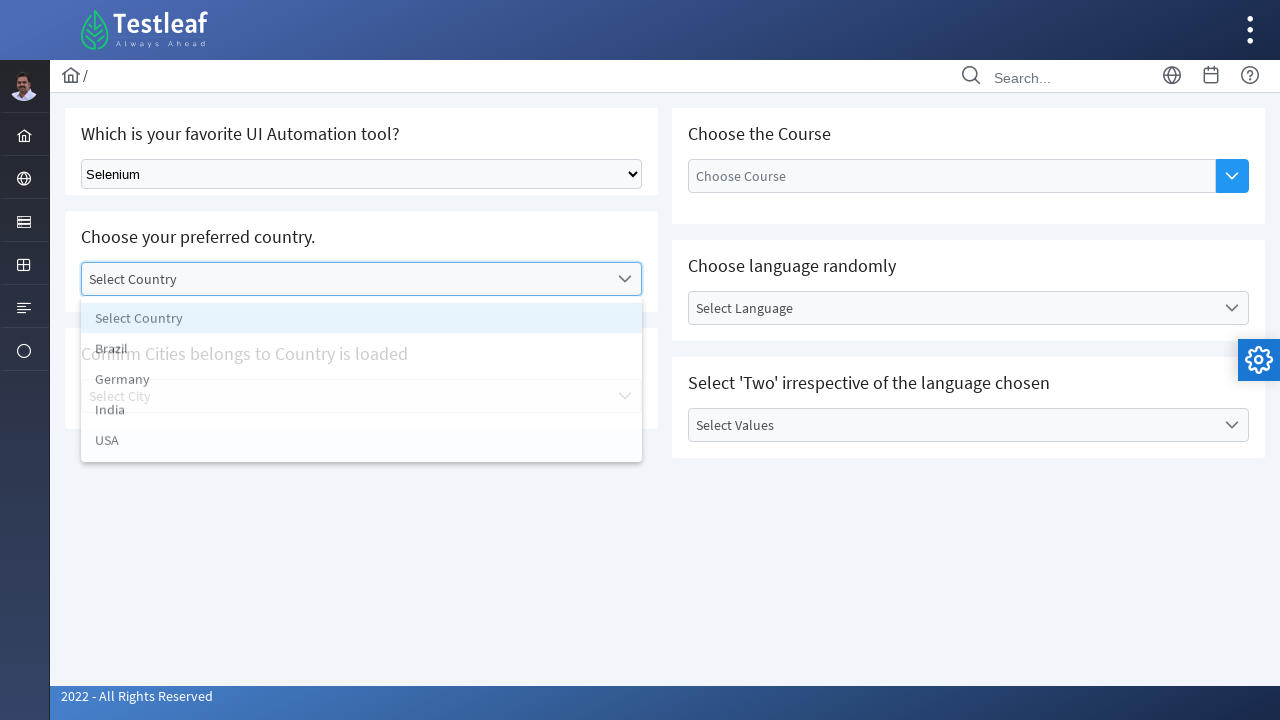

Waited for country dropdown options to appear
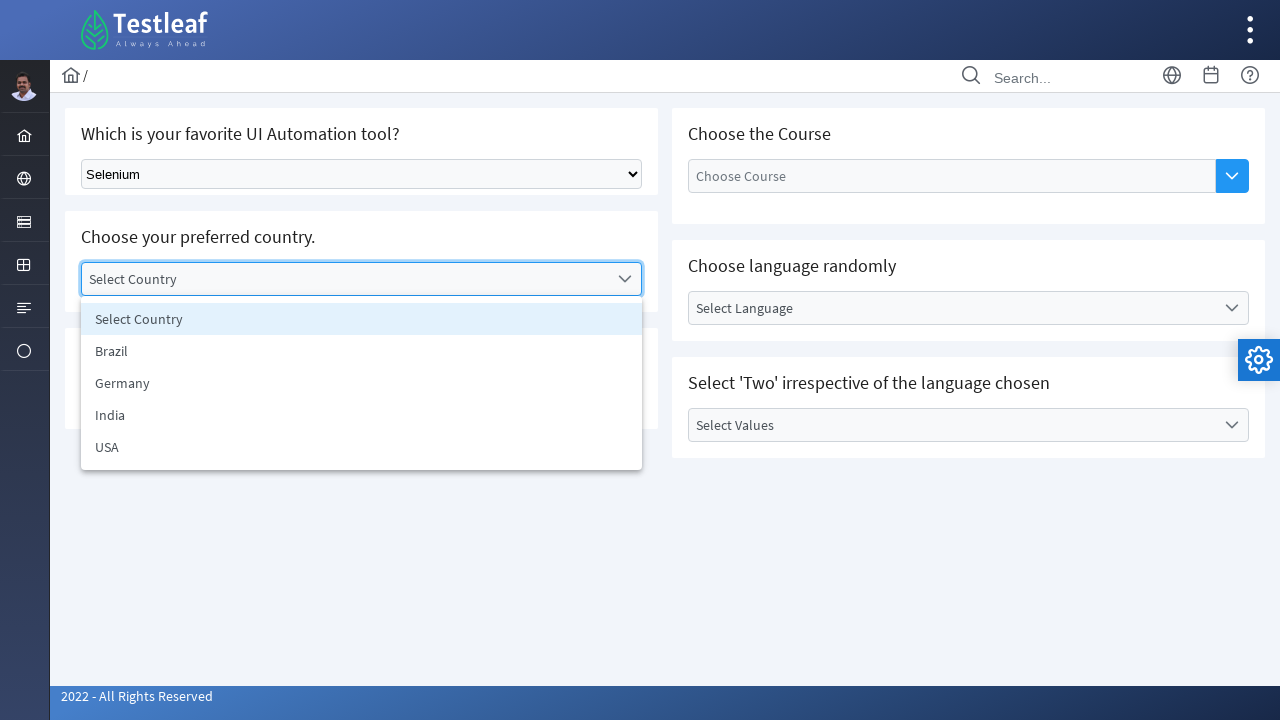

Selected India from country dropdown at (362, 415) on xpath=//div[@class='ui-selectonemenu-items-wrapper']/ul/li[text()='India']
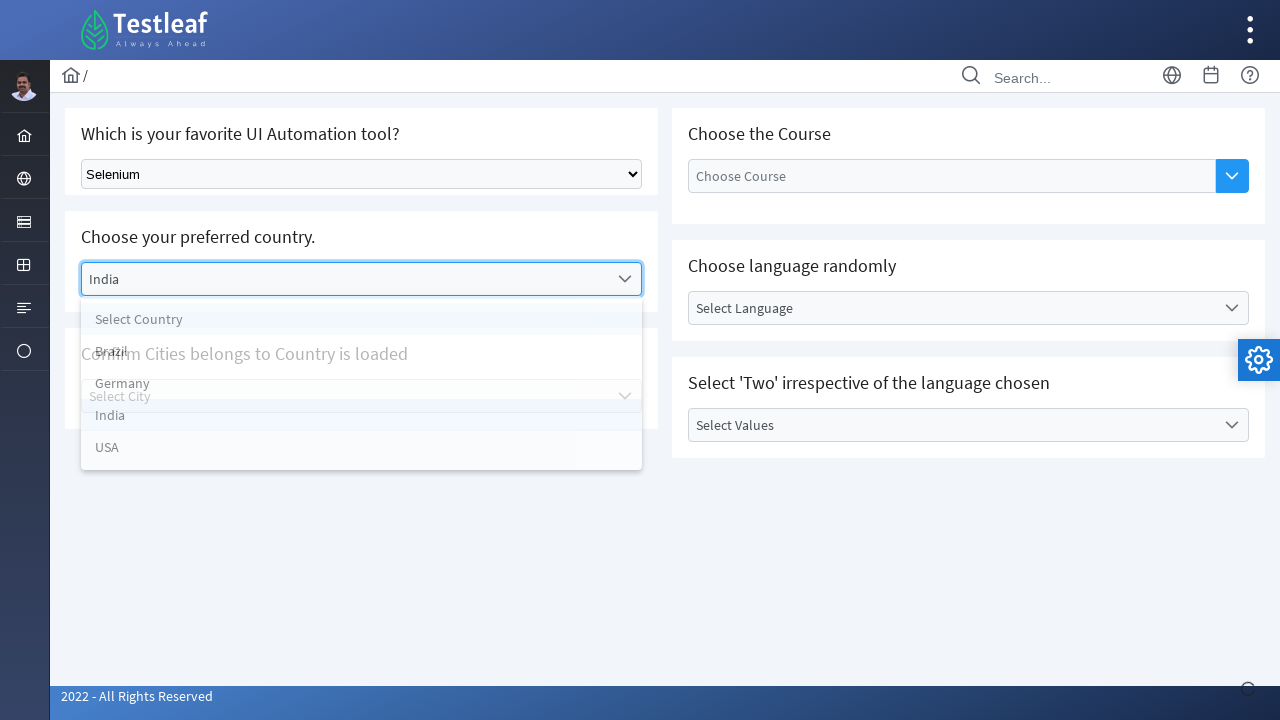

Waited for city dropdown to refresh after country selection
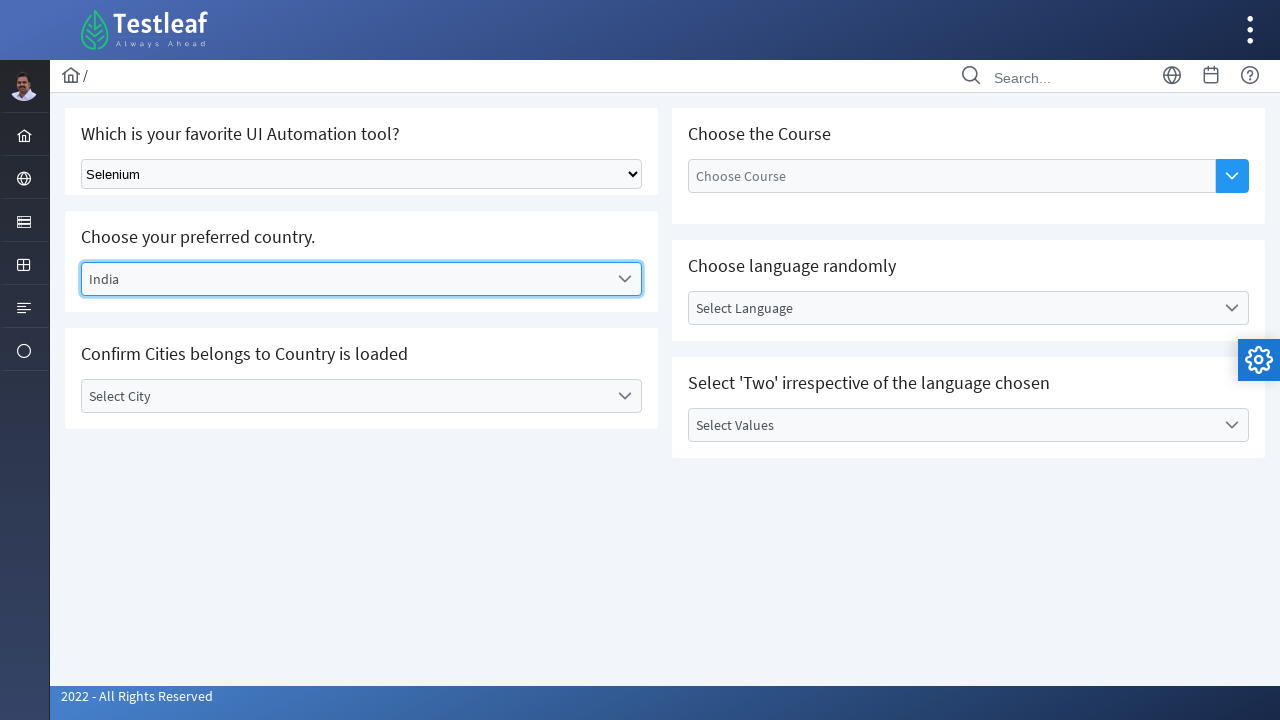

Clicked on city dropdown to open options at (345, 396) on xpath=//label[text()='Select City']
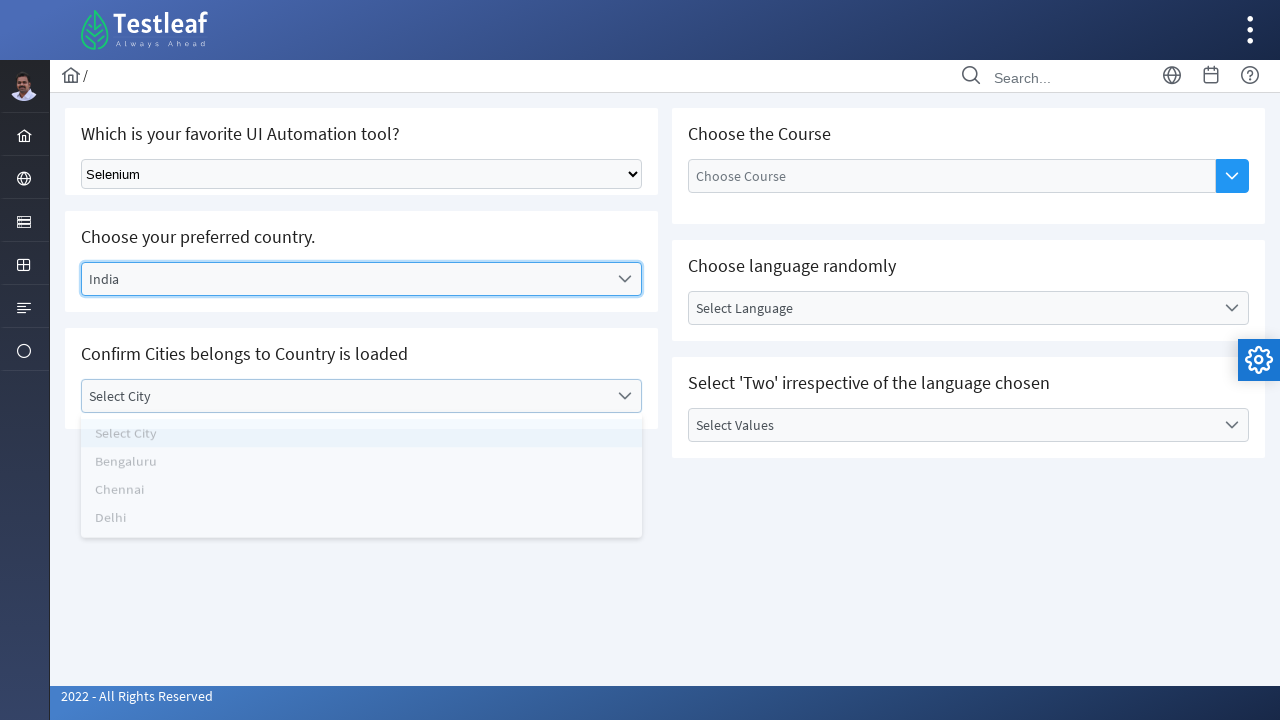

Waited for city dropdown options to appear
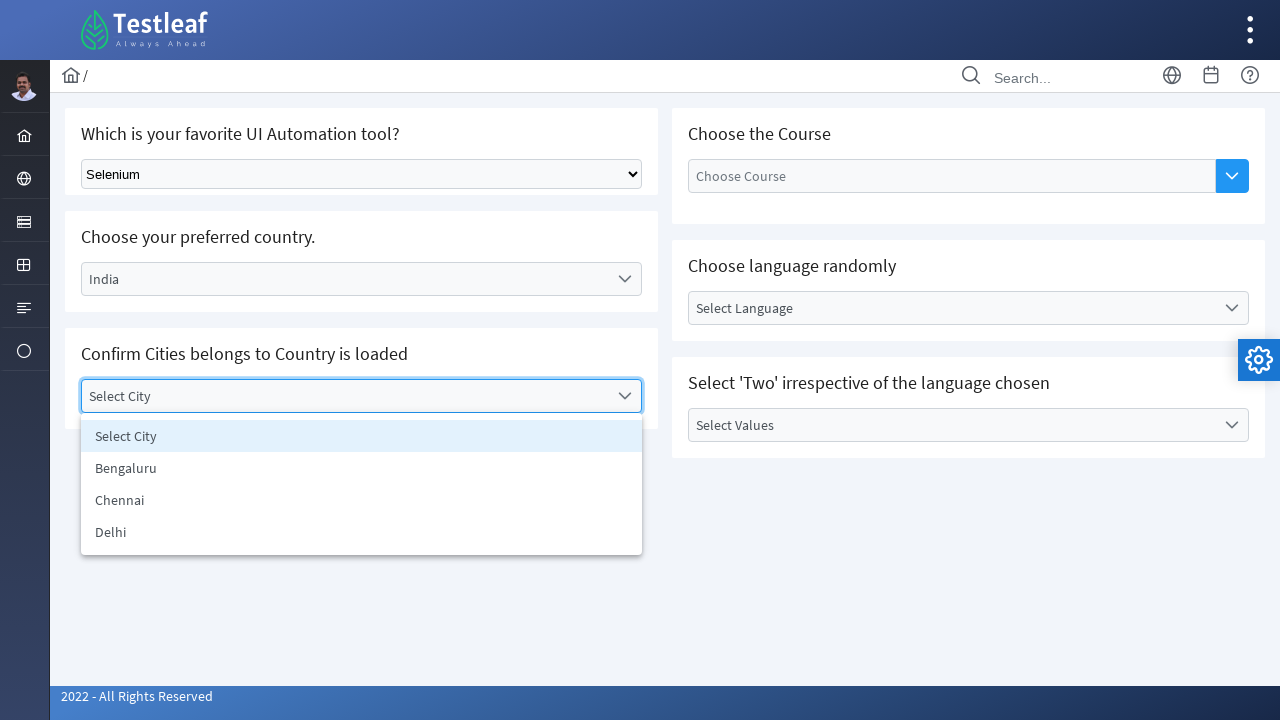

Selected Chennai from city dropdown at (362, 500) on (//div[@class='ui-selectonemenu-items-wrapper']/ul)[2]/li[text()='Chennai']
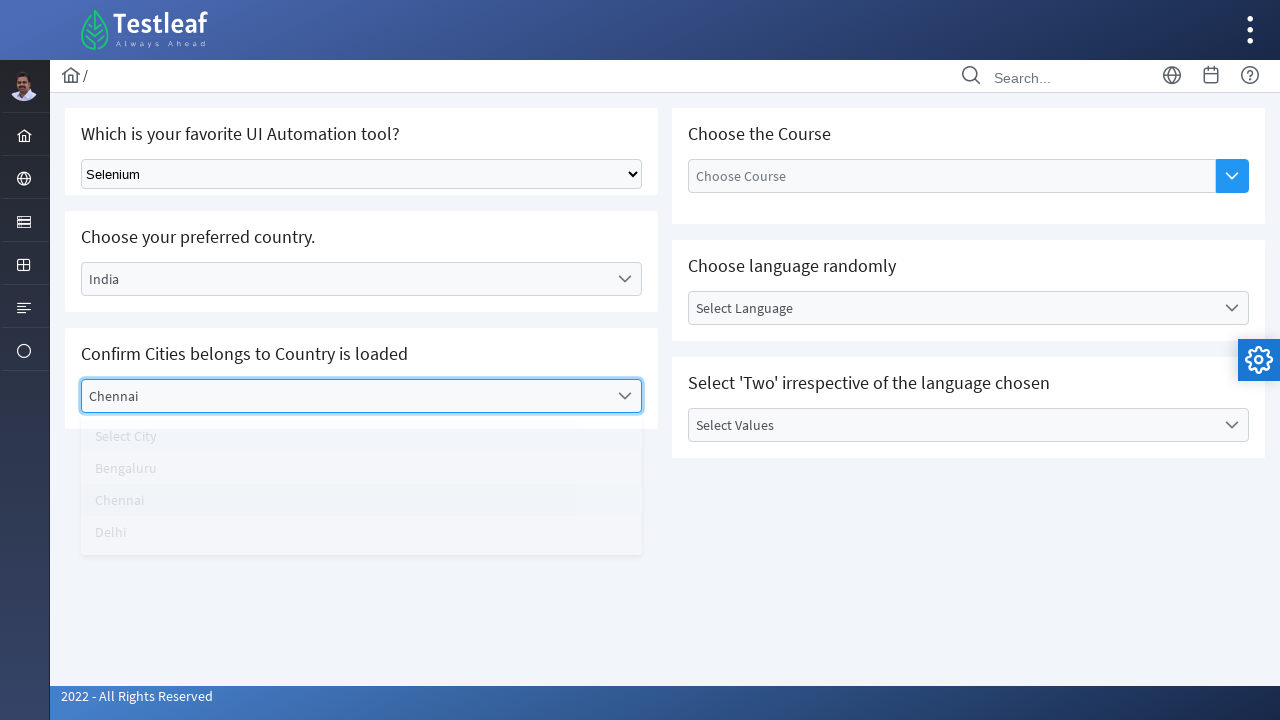

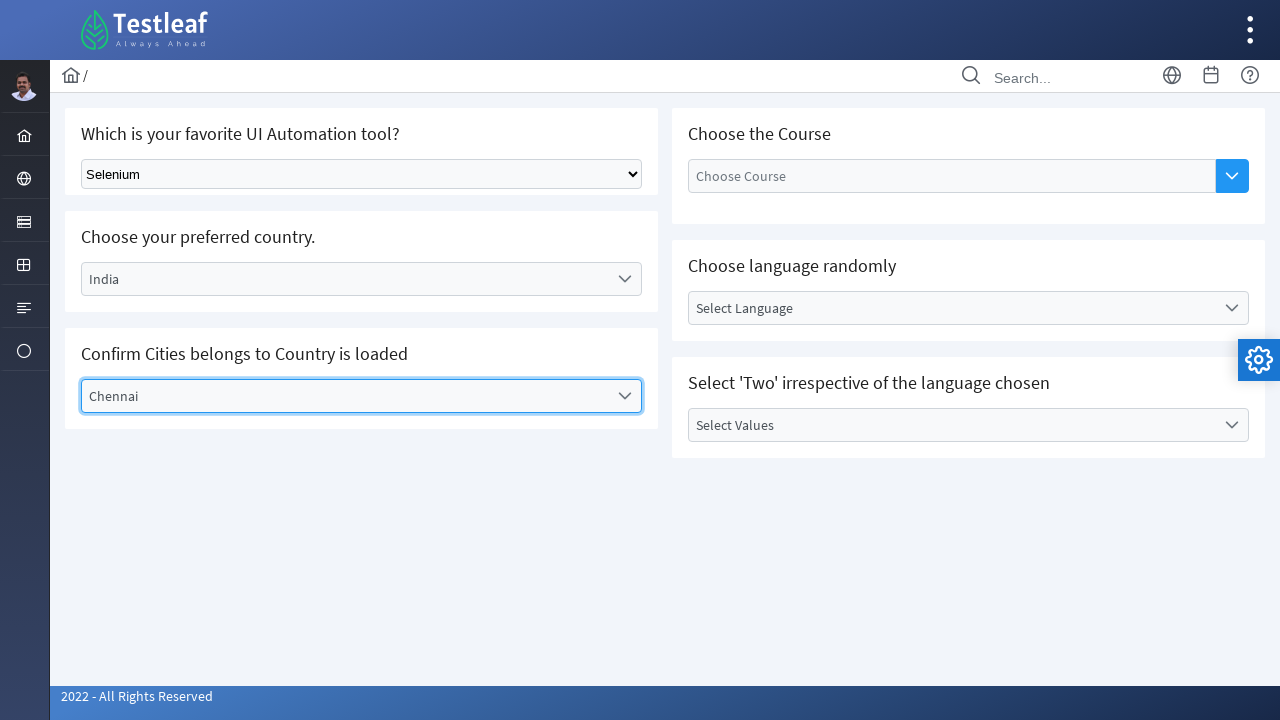